Demonstrates navigation commands by navigating between pages, going back, forward, and refreshing the page on the Selenium website.

Starting URL: https://www.selenium.dev/about

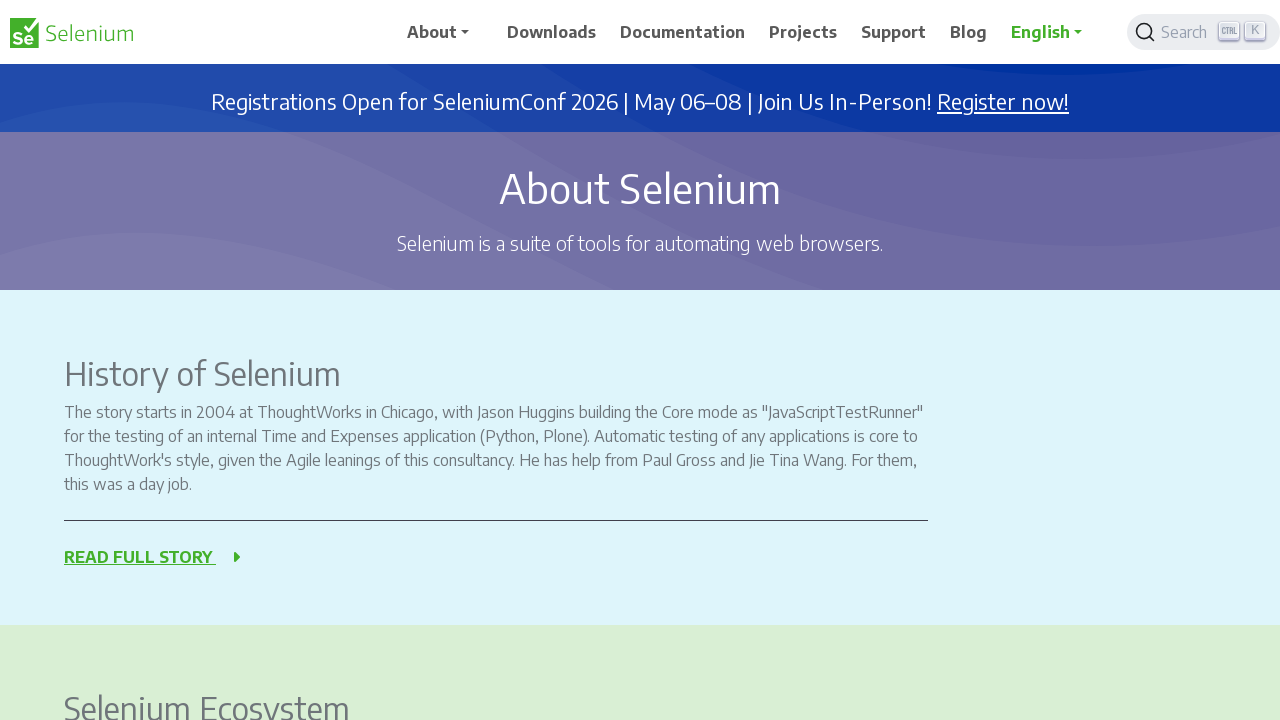

Navigated to Selenium home page (https://www.selenium.dev/)
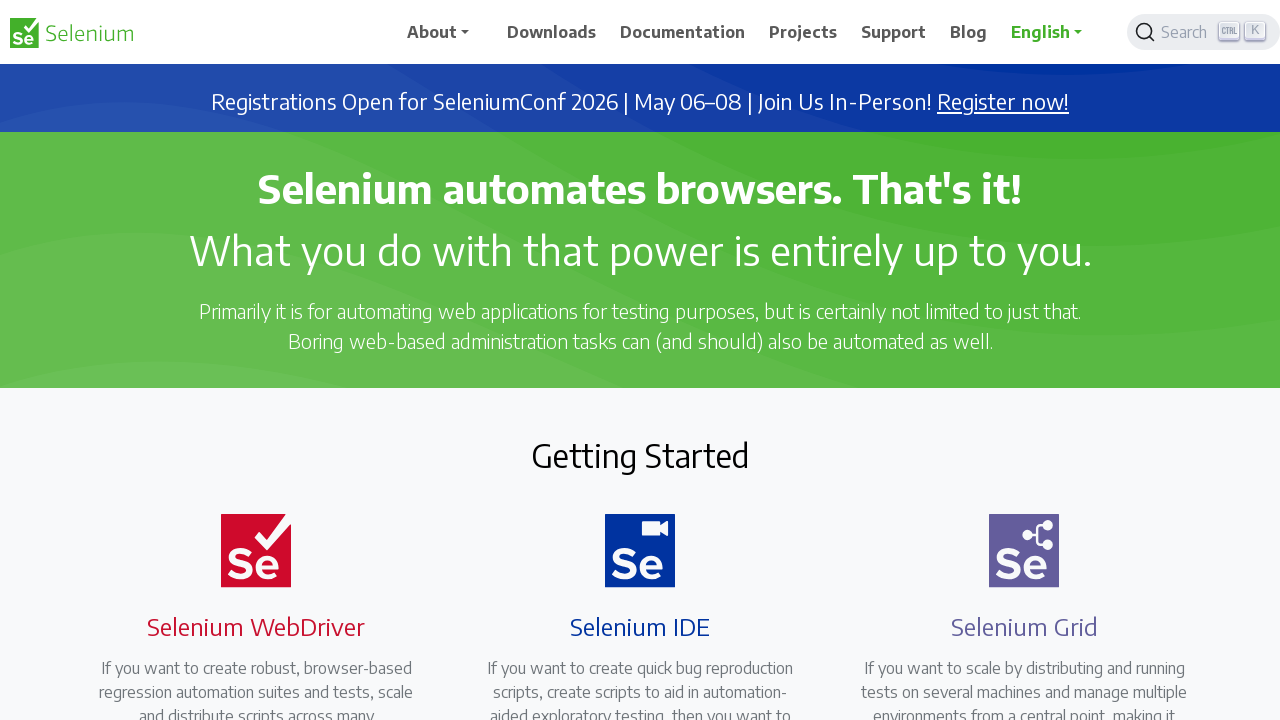

Navigated back to about page
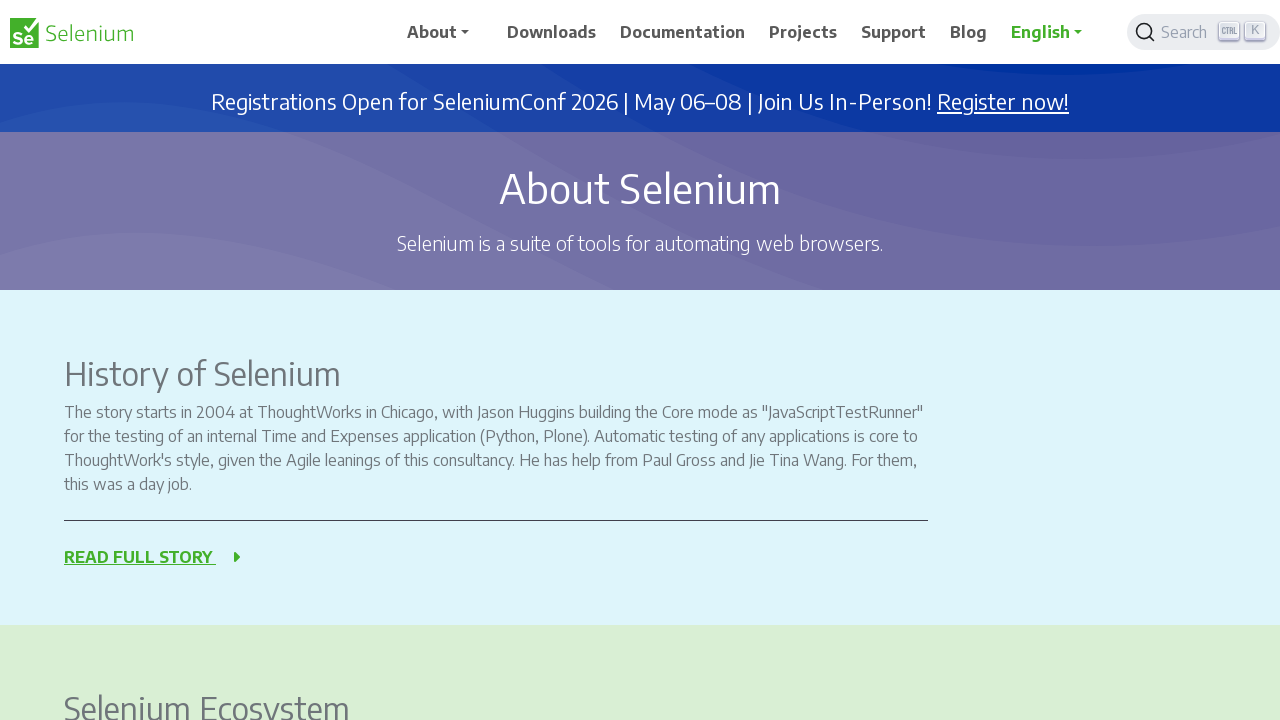

Navigated forward to home page
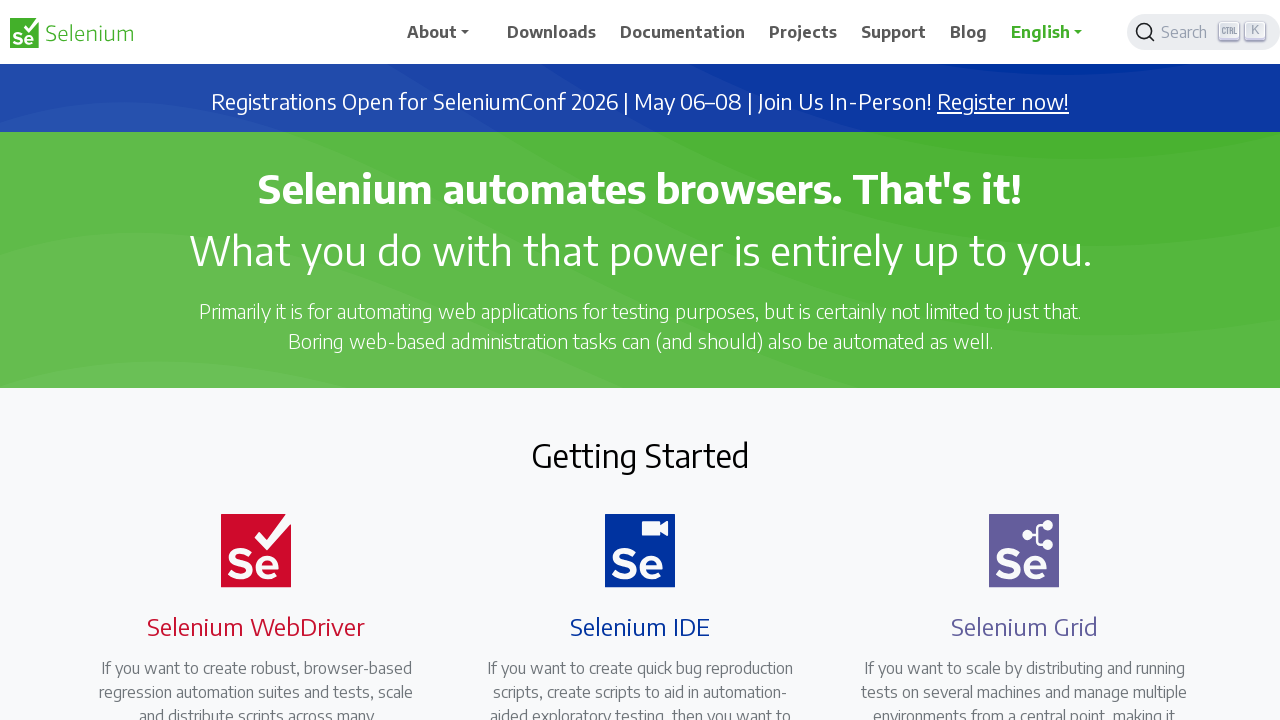

Refreshed the current page
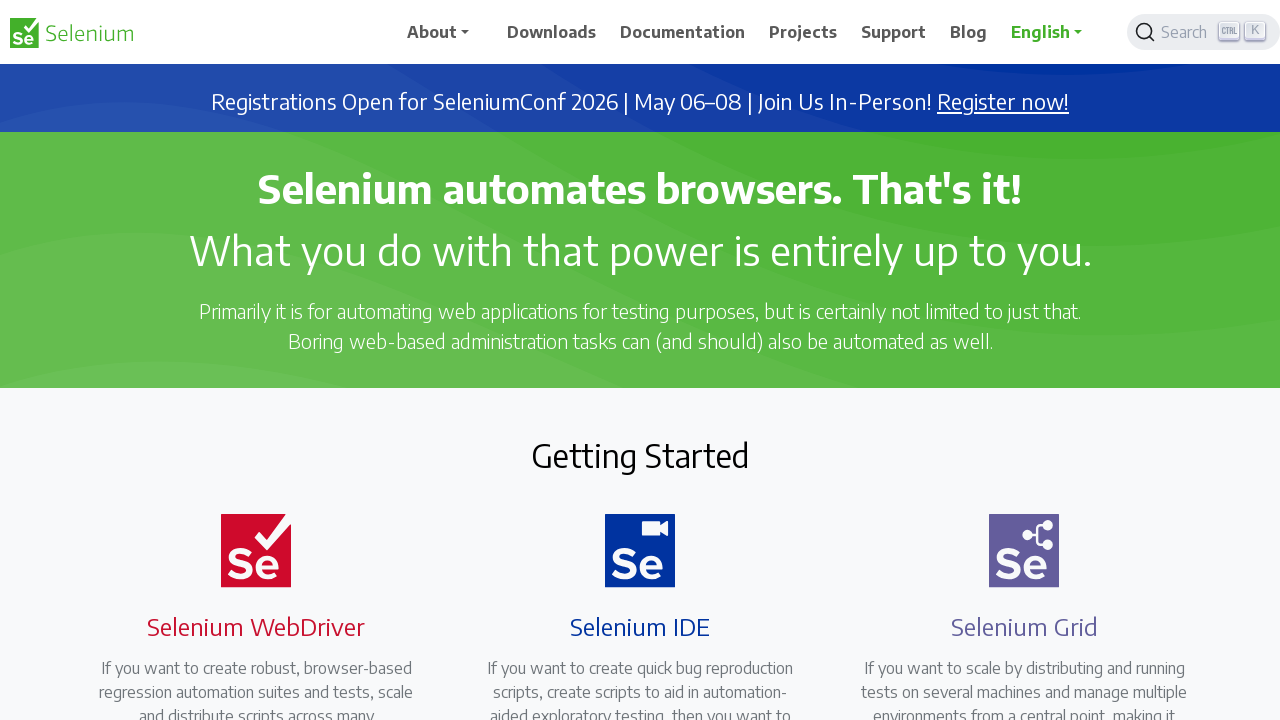

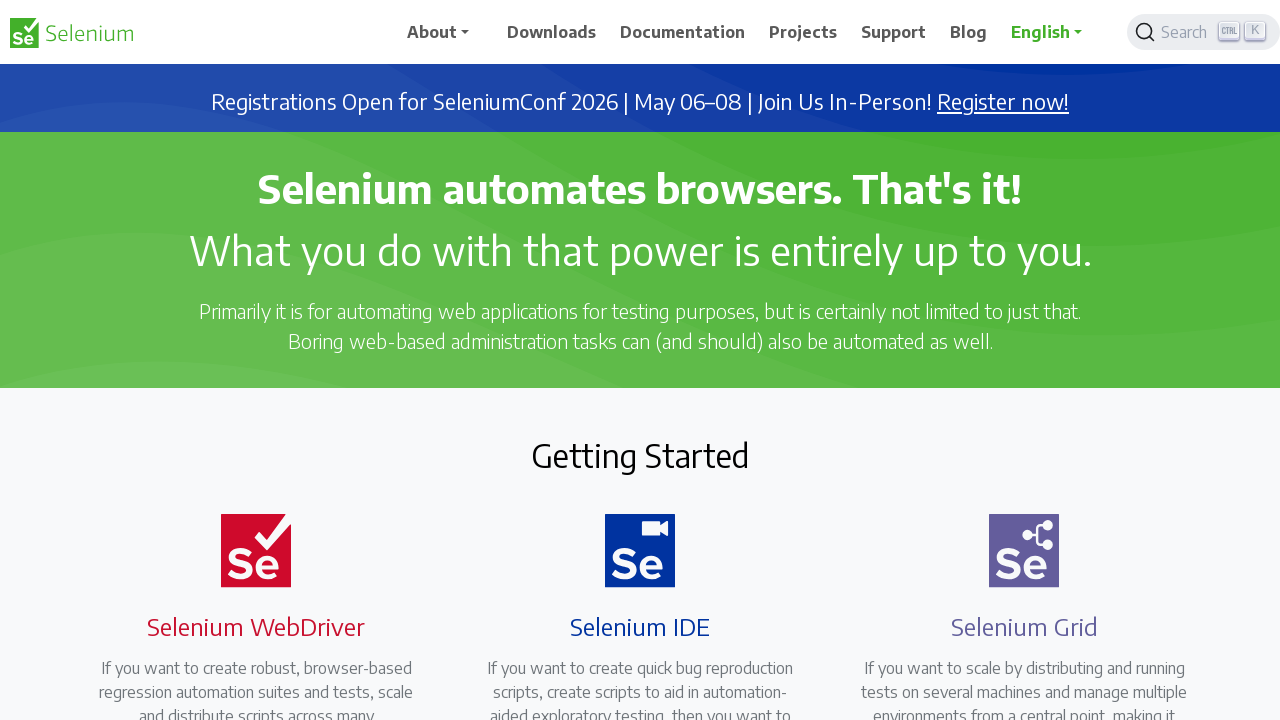